Tests form submission by filling personal details (first name, last name, job title), selecting a gender radio button, entering a date, and submitting the form to verify successful navigation to the thanks page.

Starting URL: https://formy-project.herokuapp.com/form

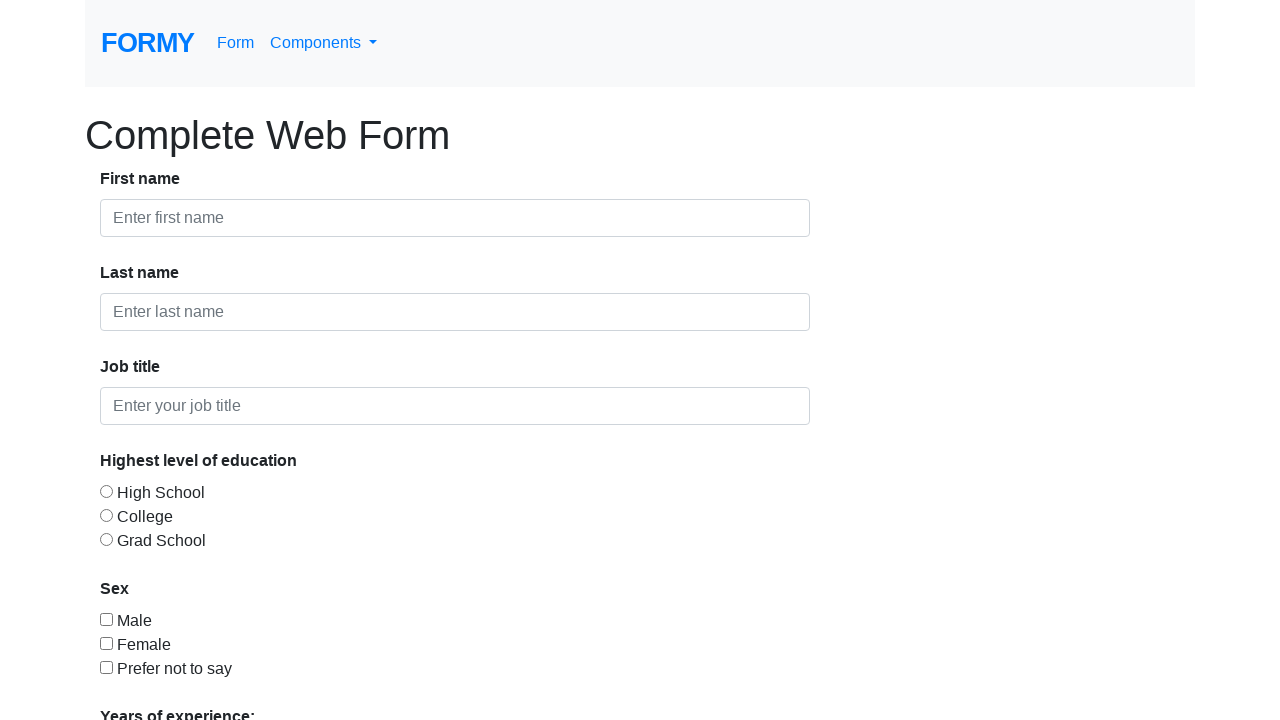

Filled first name field with 'Marcus' on #first-name
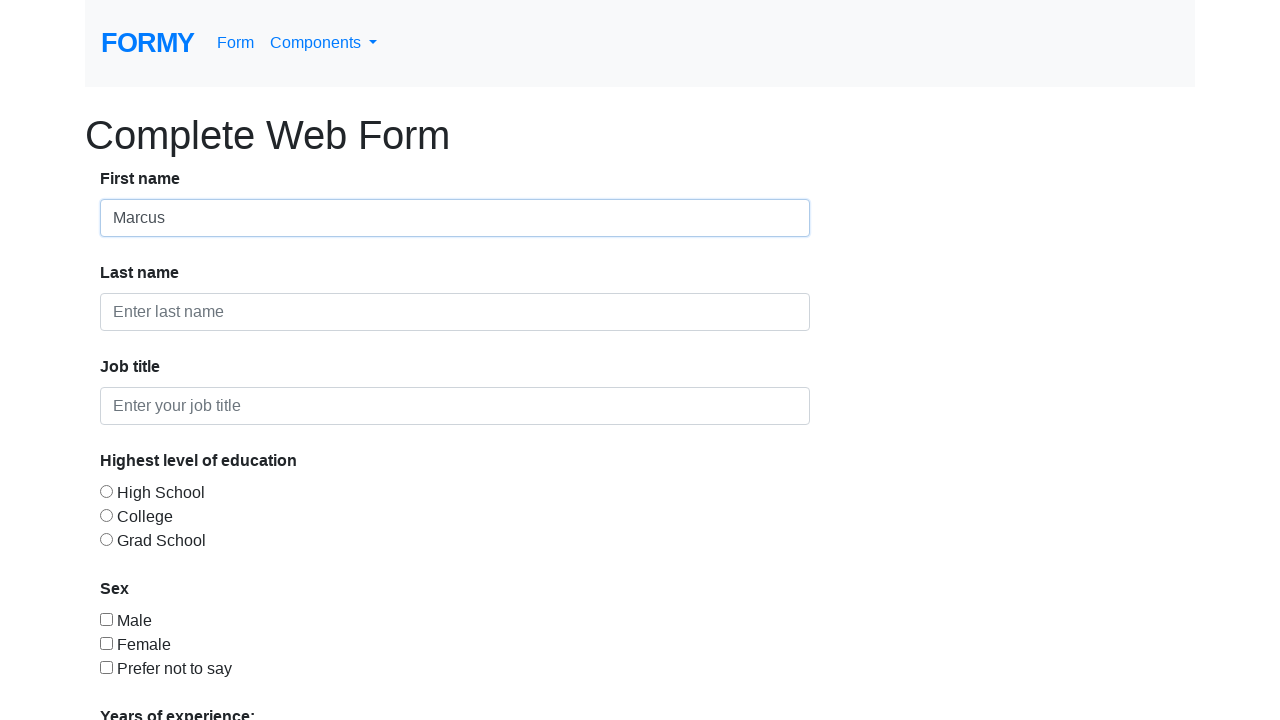

Filled last name field with 'Henderson' on #last-name
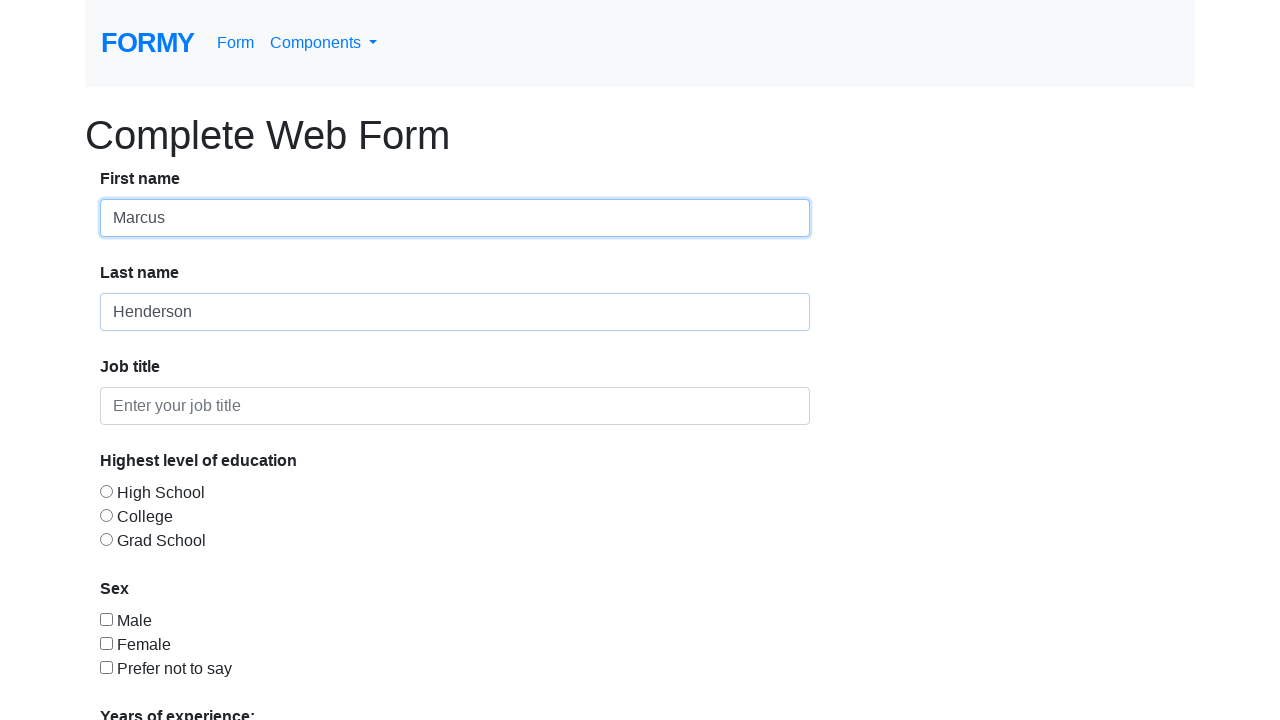

Filled job title field with 'Software Engineer' on #job-title
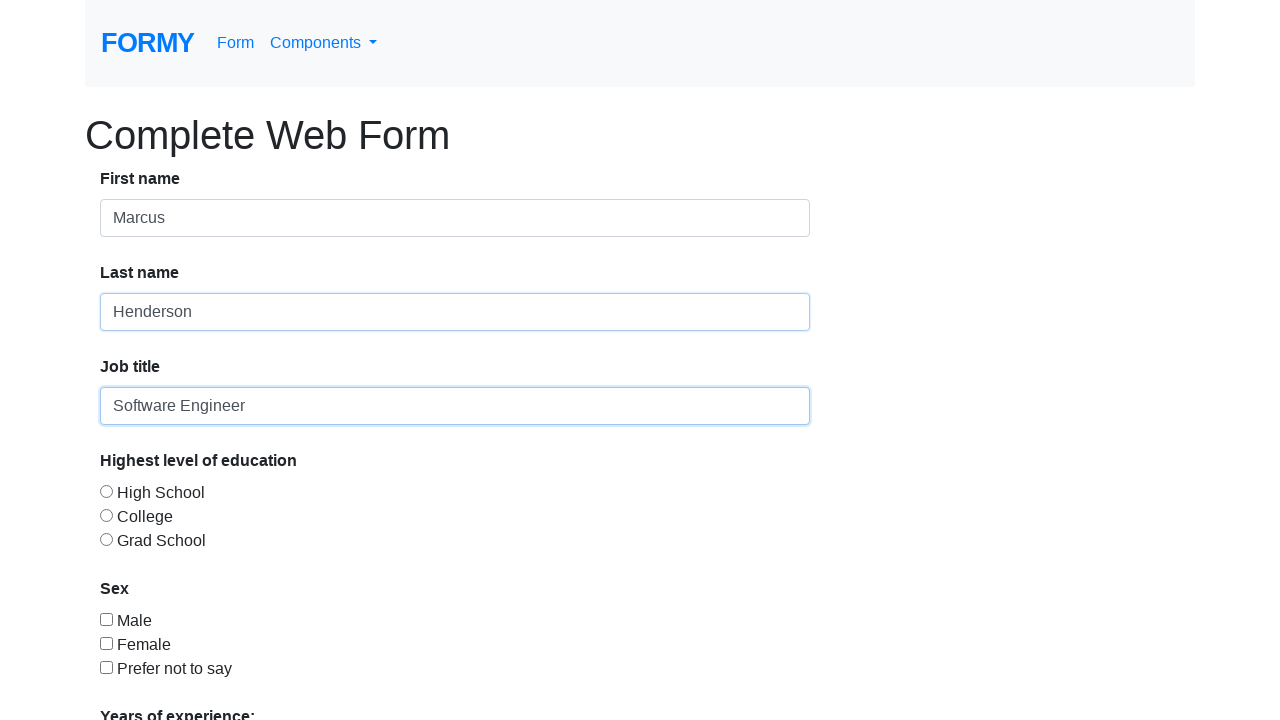

Selected male gender radio button at (106, 491) on #radio-button-1
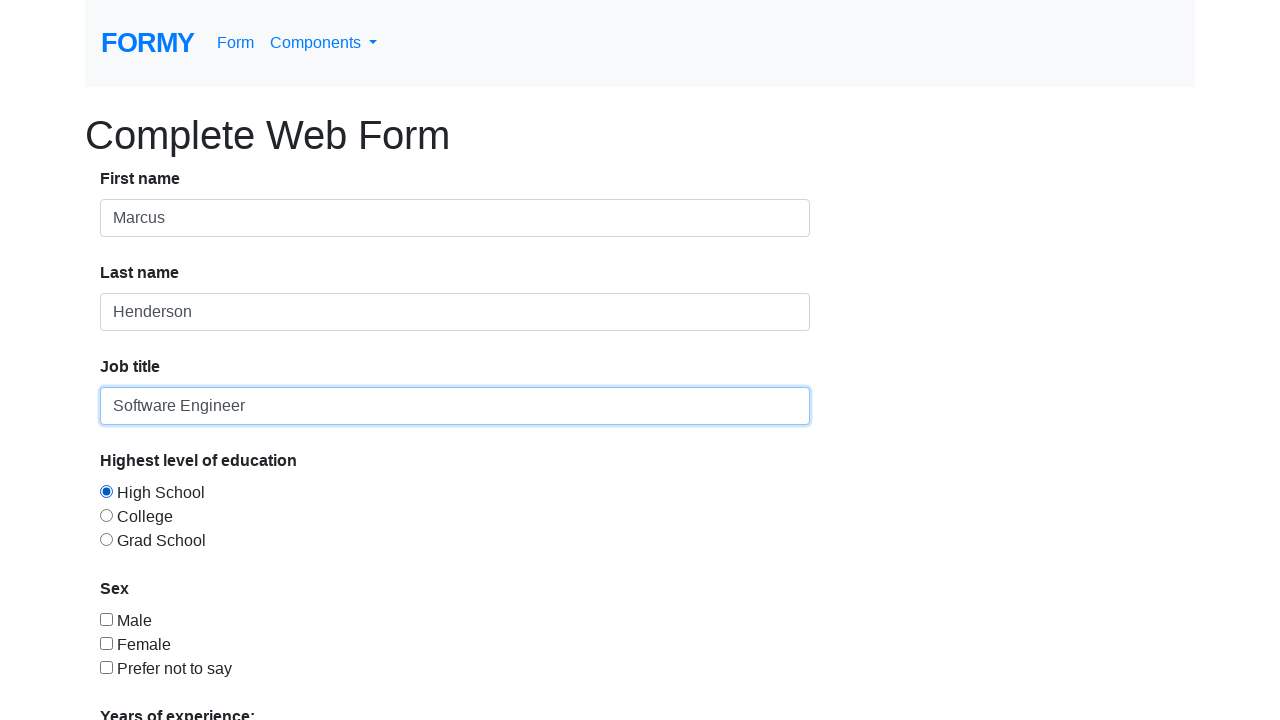

Filled datepicker field with '01/20/2025' on #datepicker
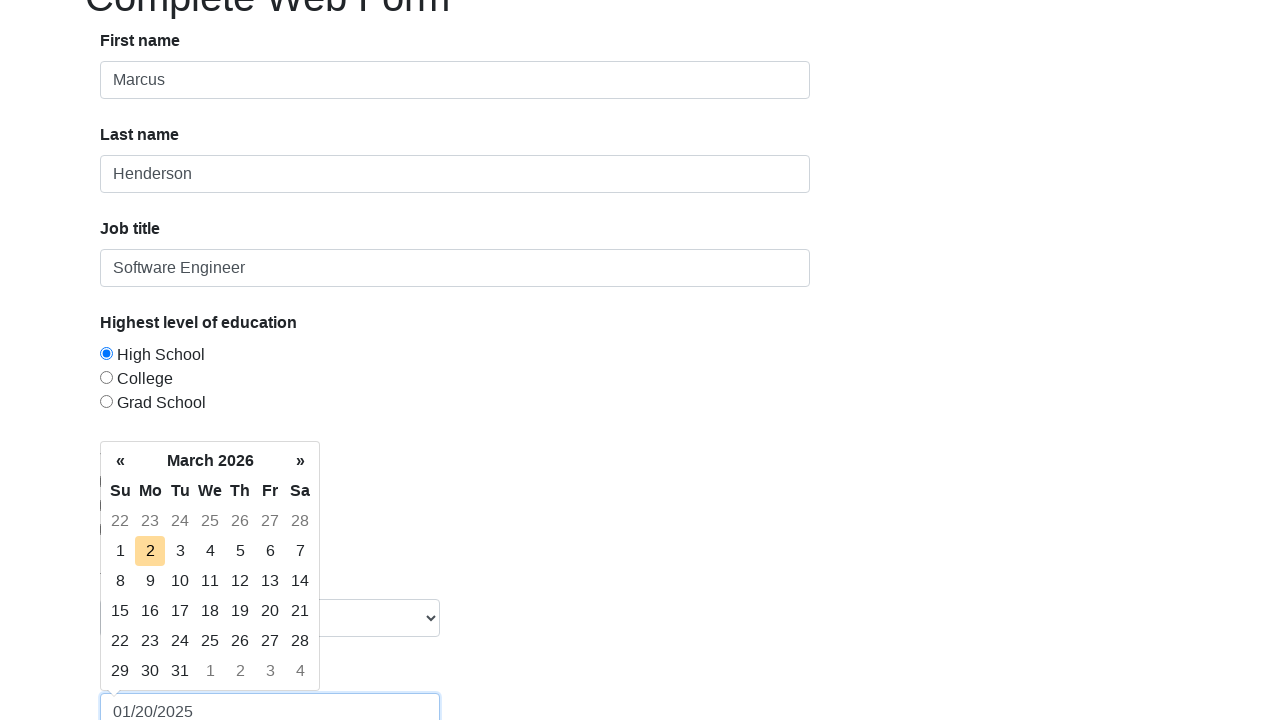

Pressed Tab to close datepicker
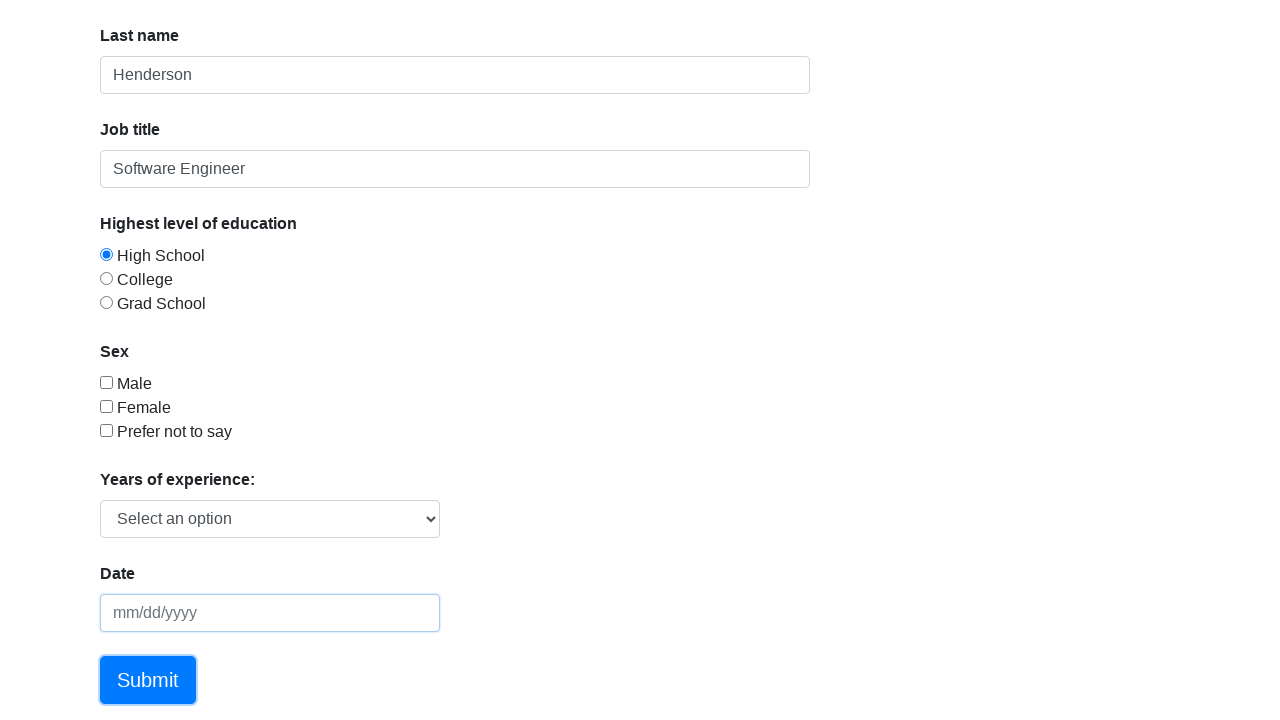

Clicked submit button to submit form at (148, 680) on .btn.btn-lg.btn-primary
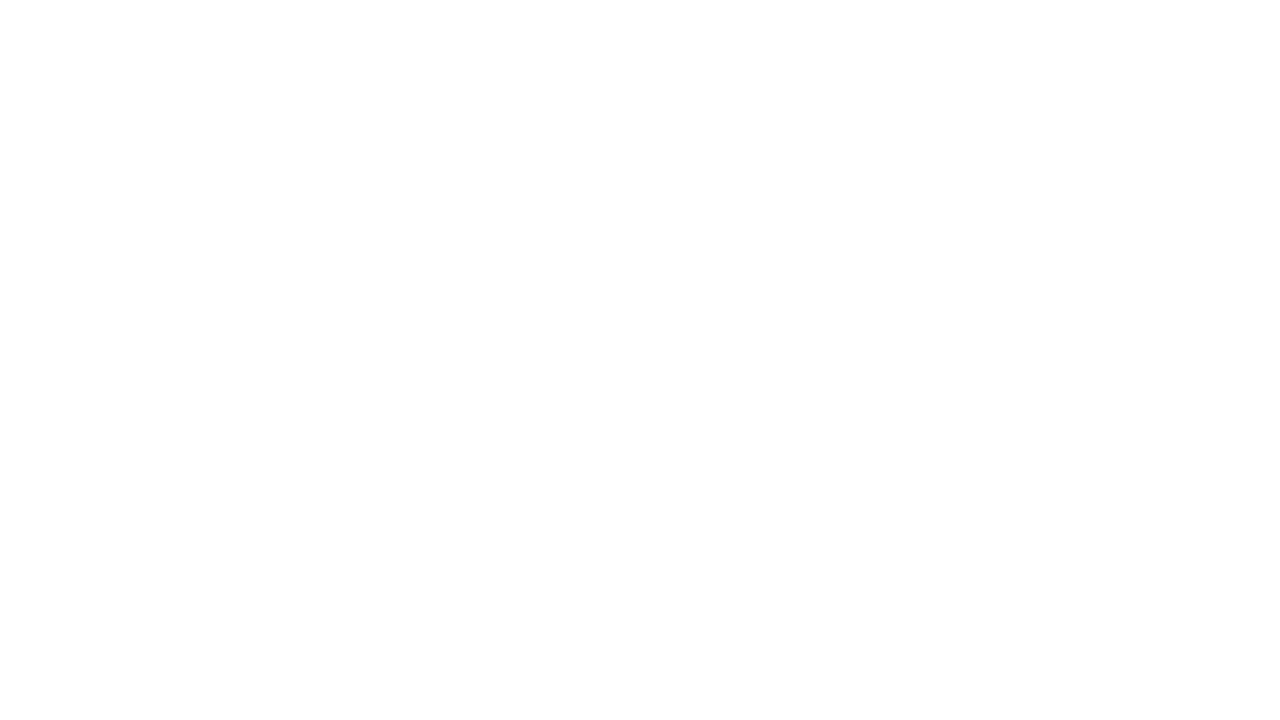

Waited for navigation to thanks page
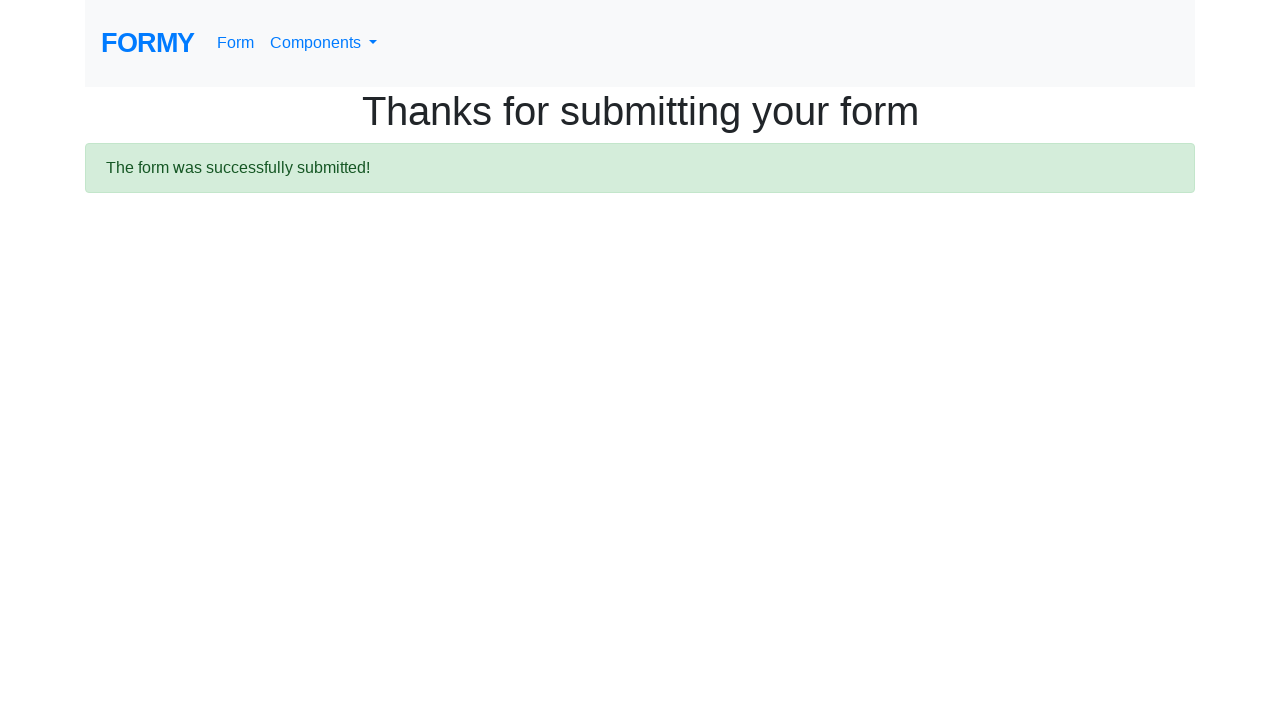

Verified successful form submission - 'thanks' found in page URL
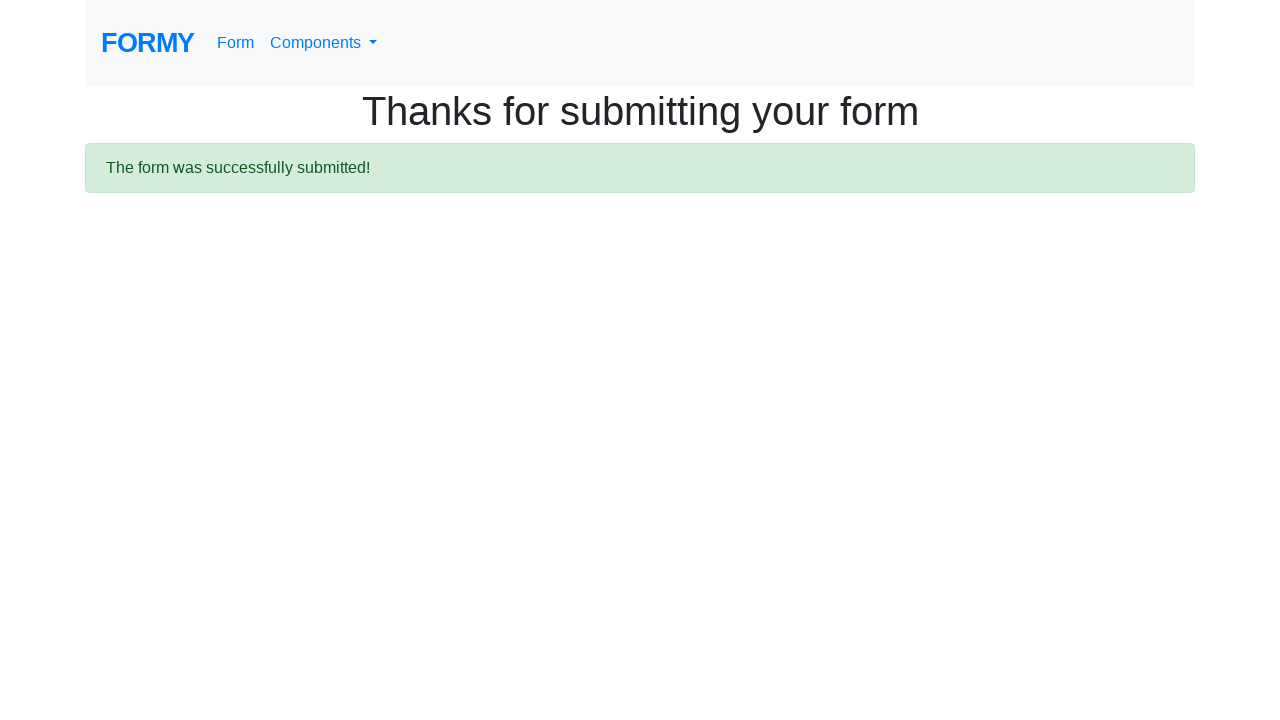

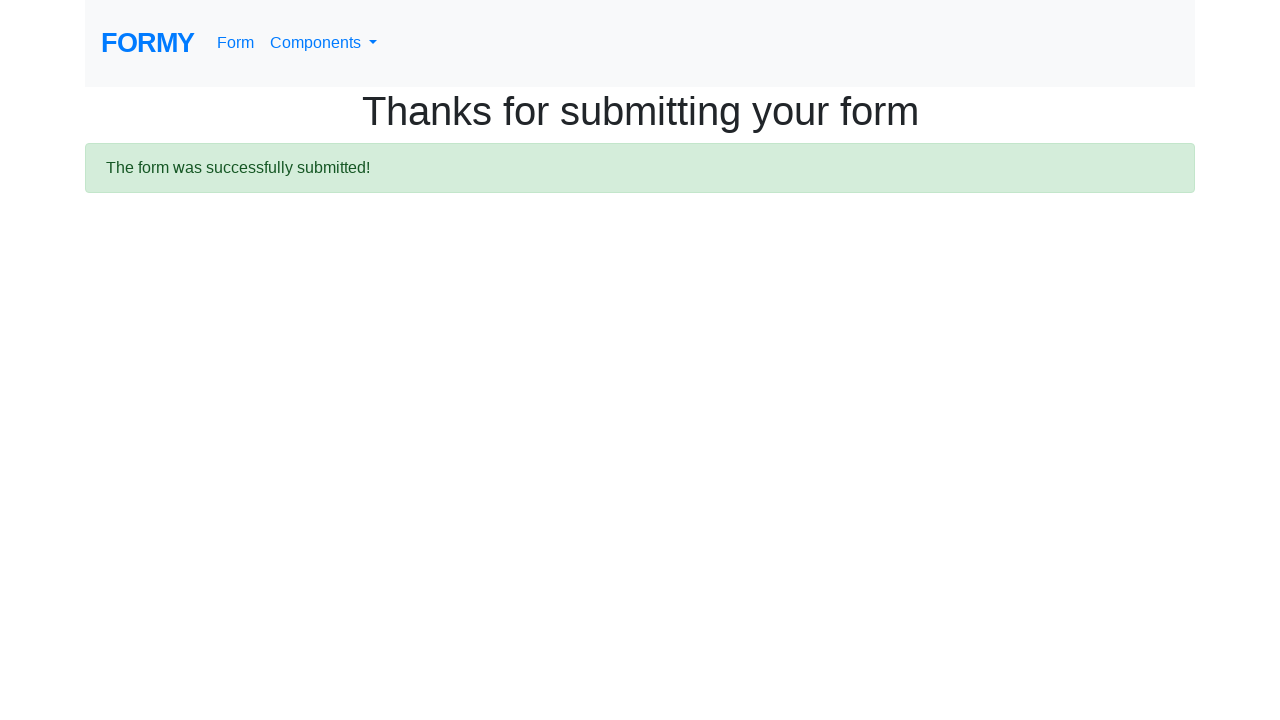